Clicks on the Top Deals link from the Best Buy homepage

Starting URL: https://bestbuy.com

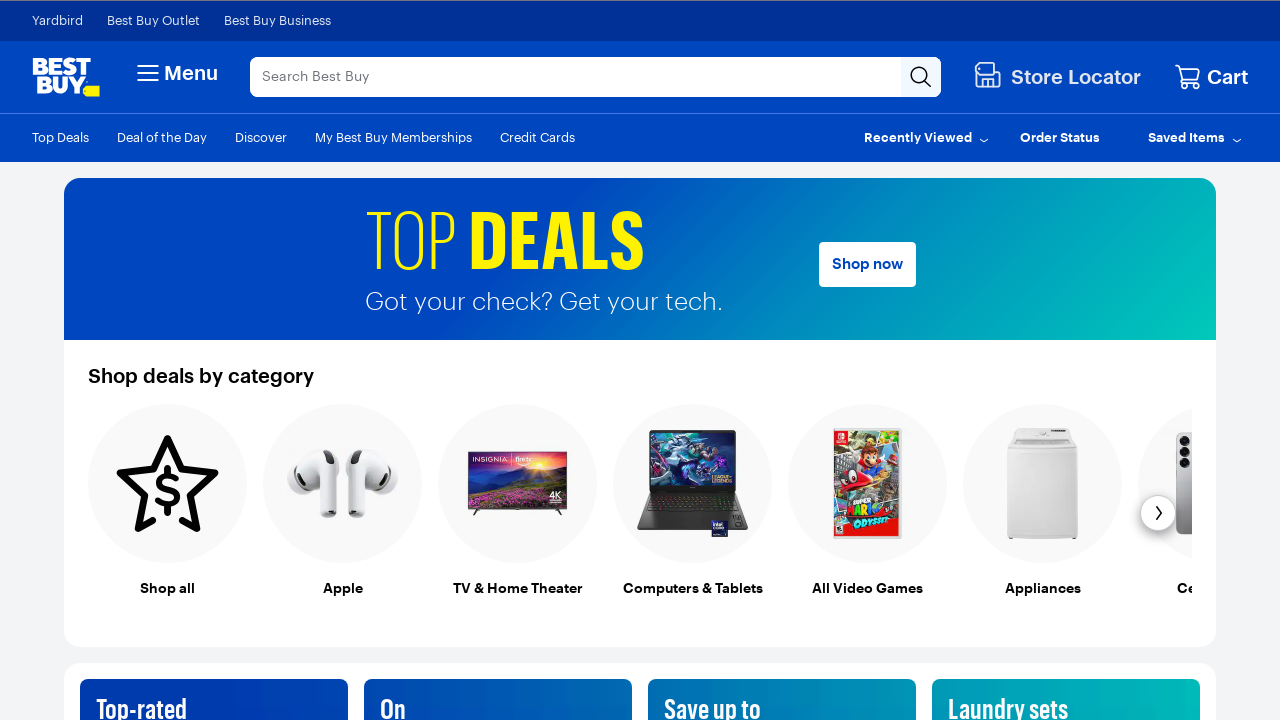

Navigated to Best Buy homepage
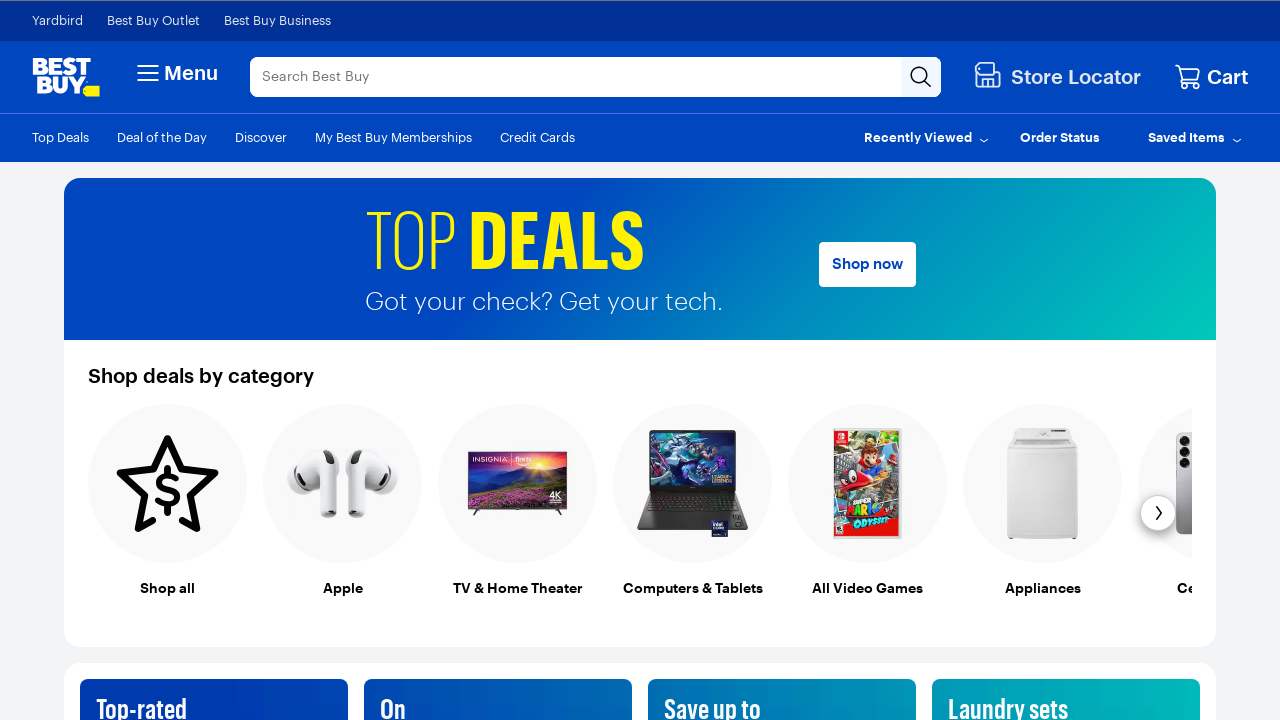

Clicked on the Top Deals link at (60, 137) on xpath=//a[contains(text(), 'Top D')]
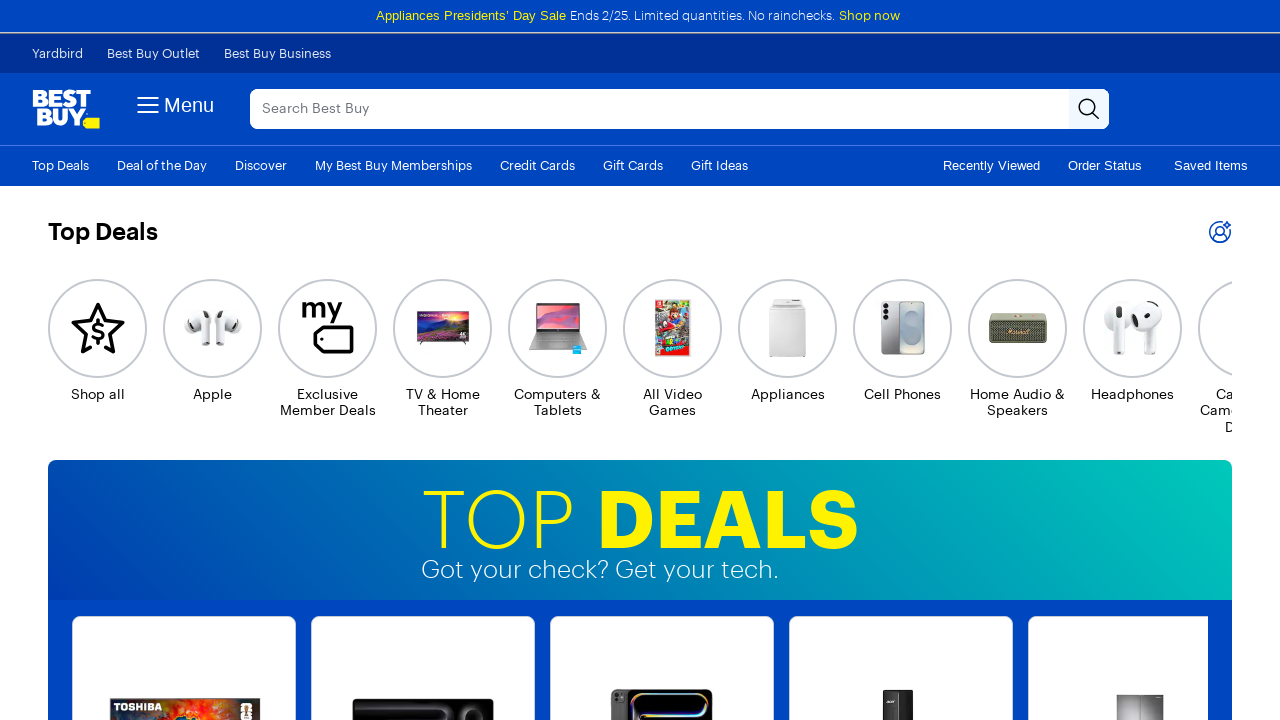

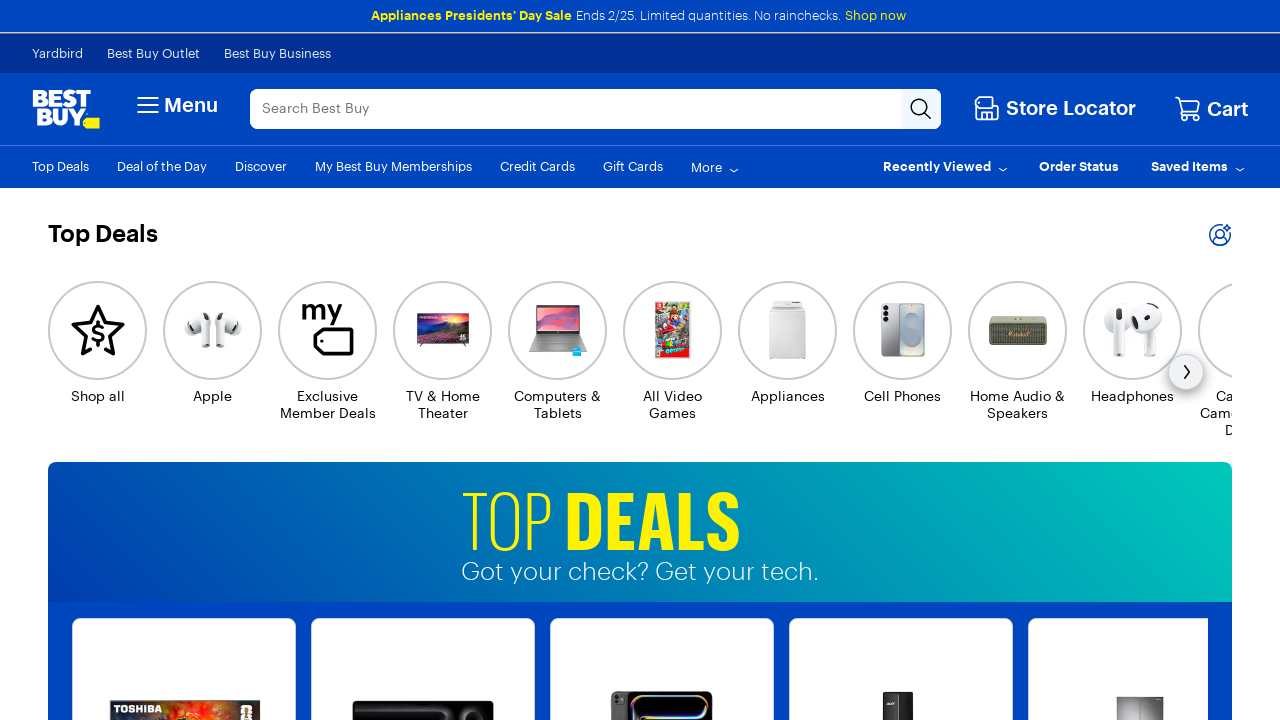